Clicks submit button without filling any fields to test form validation

Starting URL: http://suninjuly.github.io/registration1.html

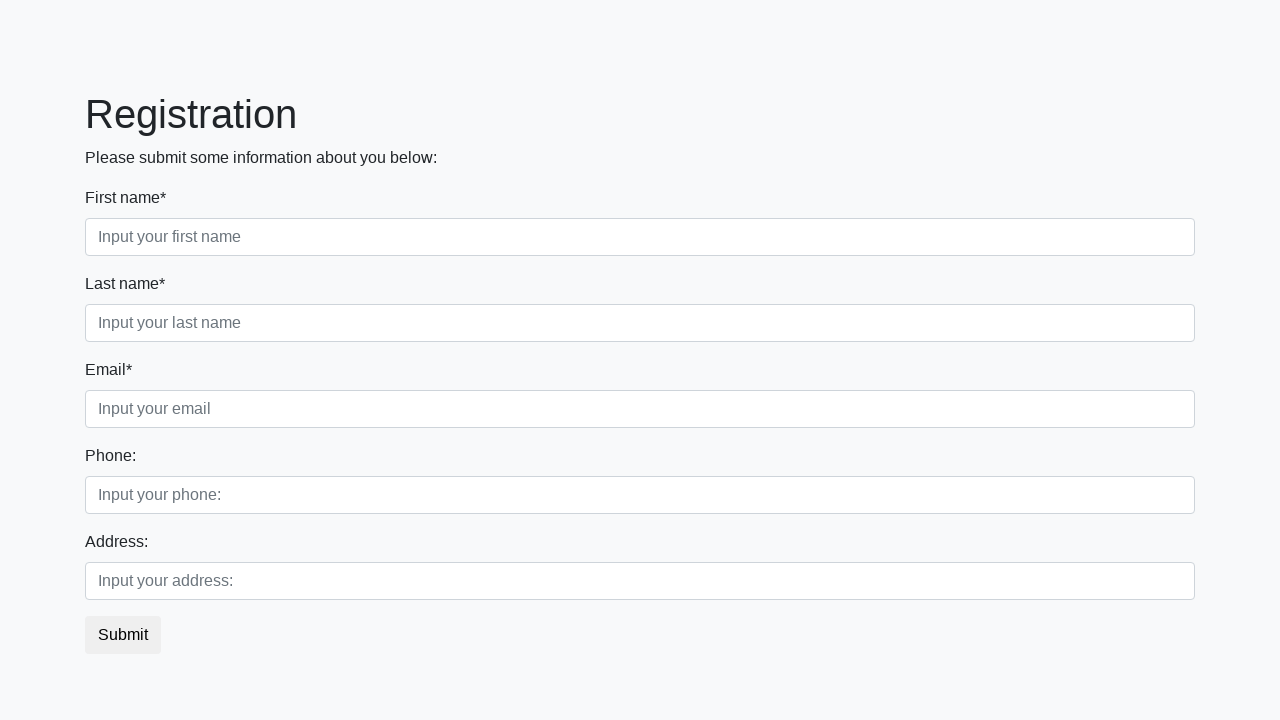

Clicked submit button without filling any form fields at (123, 635) on button.btn
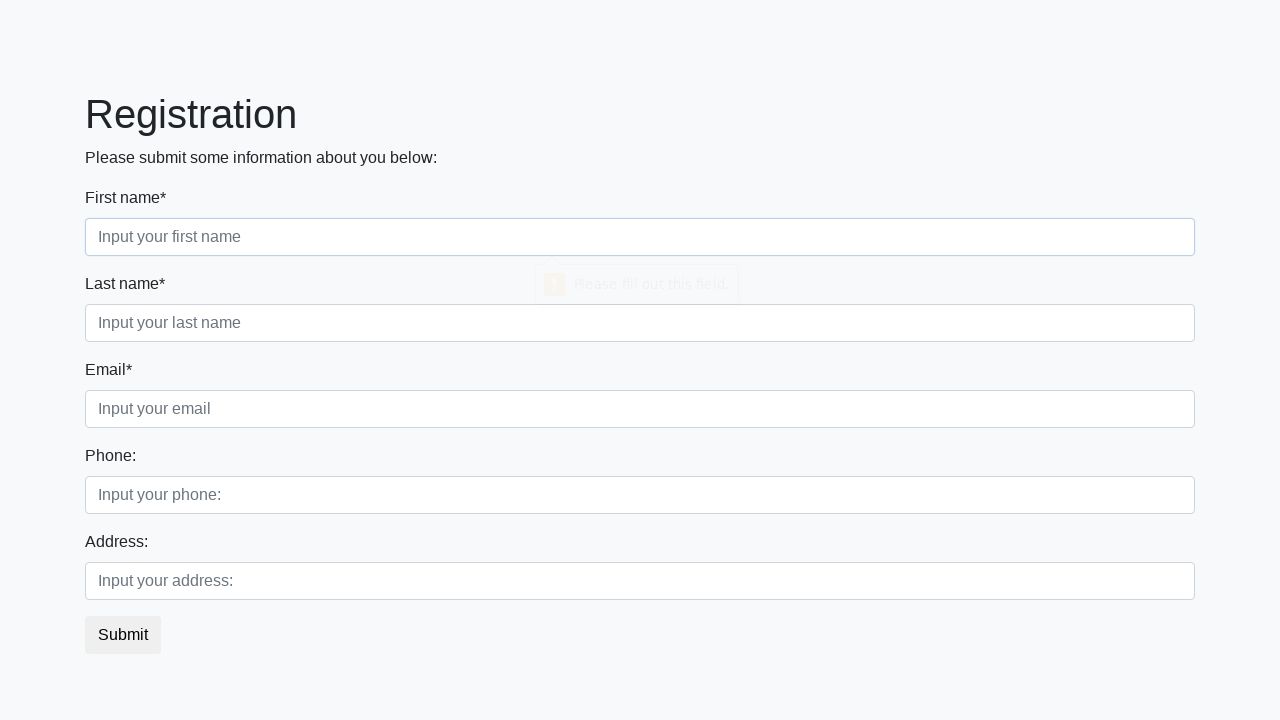

Success message appeared - form validation was bypassed
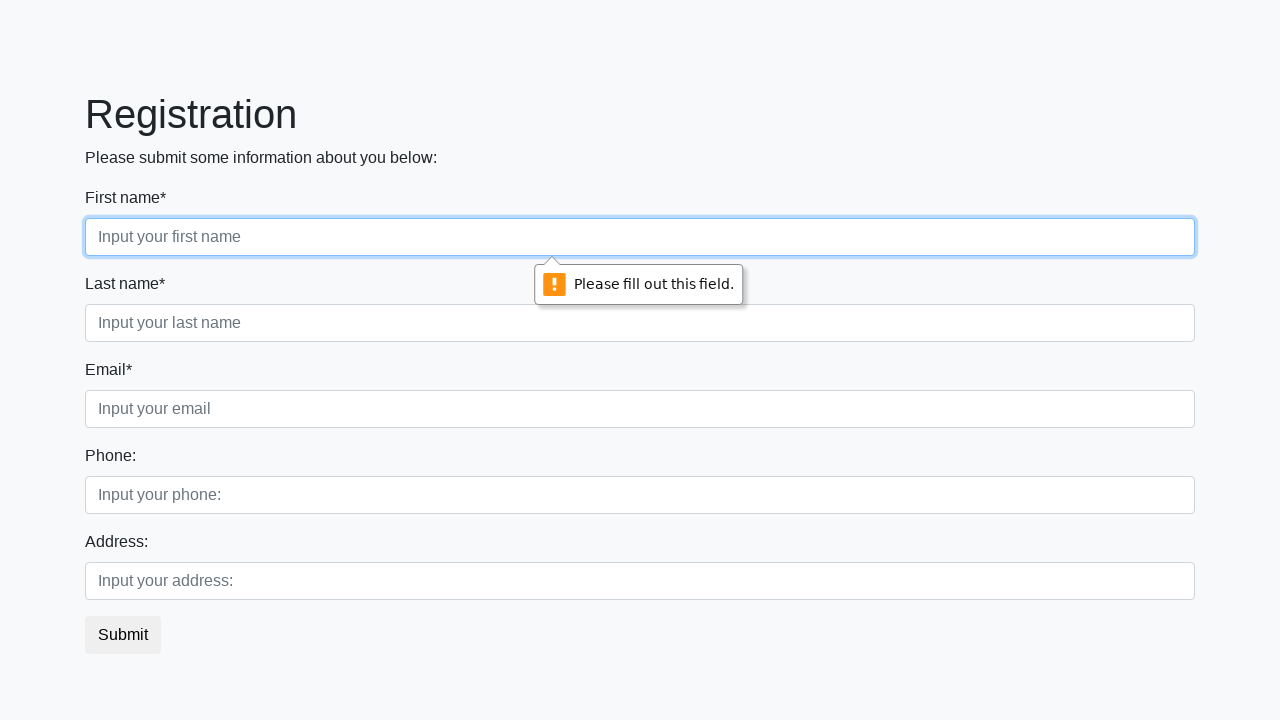

Retrieved success message text: 'Registration'
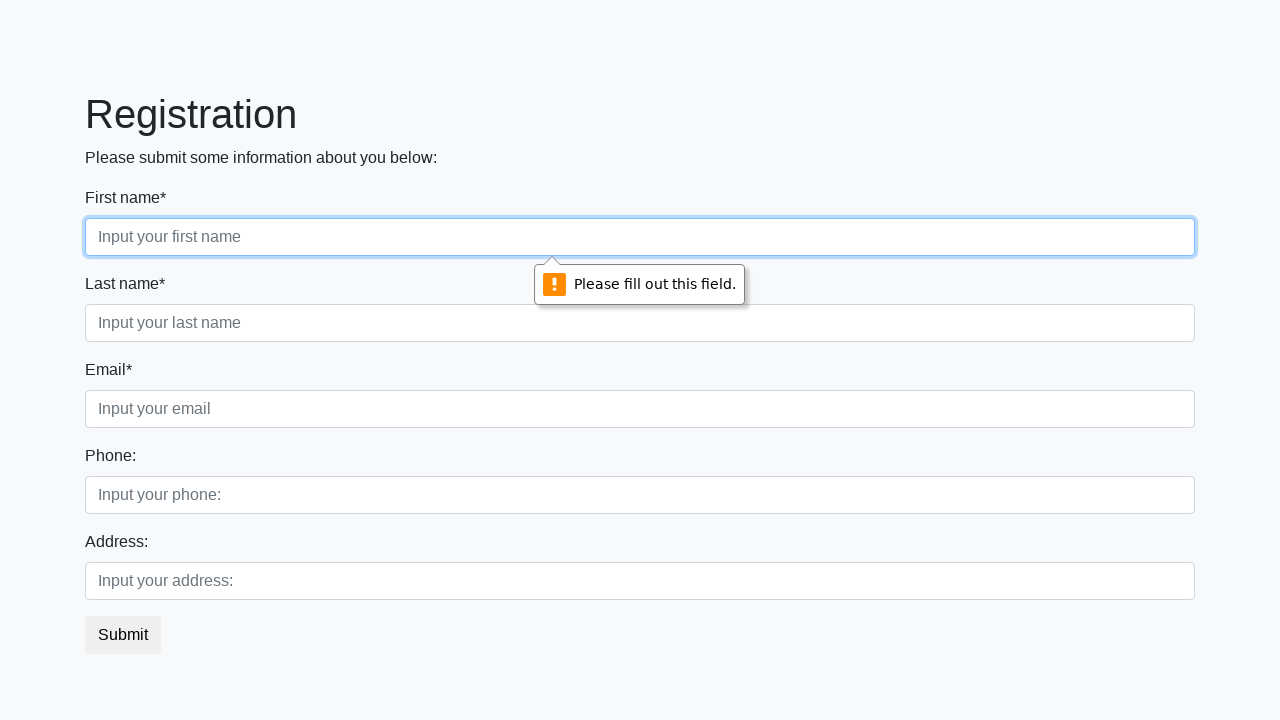

Form validation prevented submission - no success message appeared
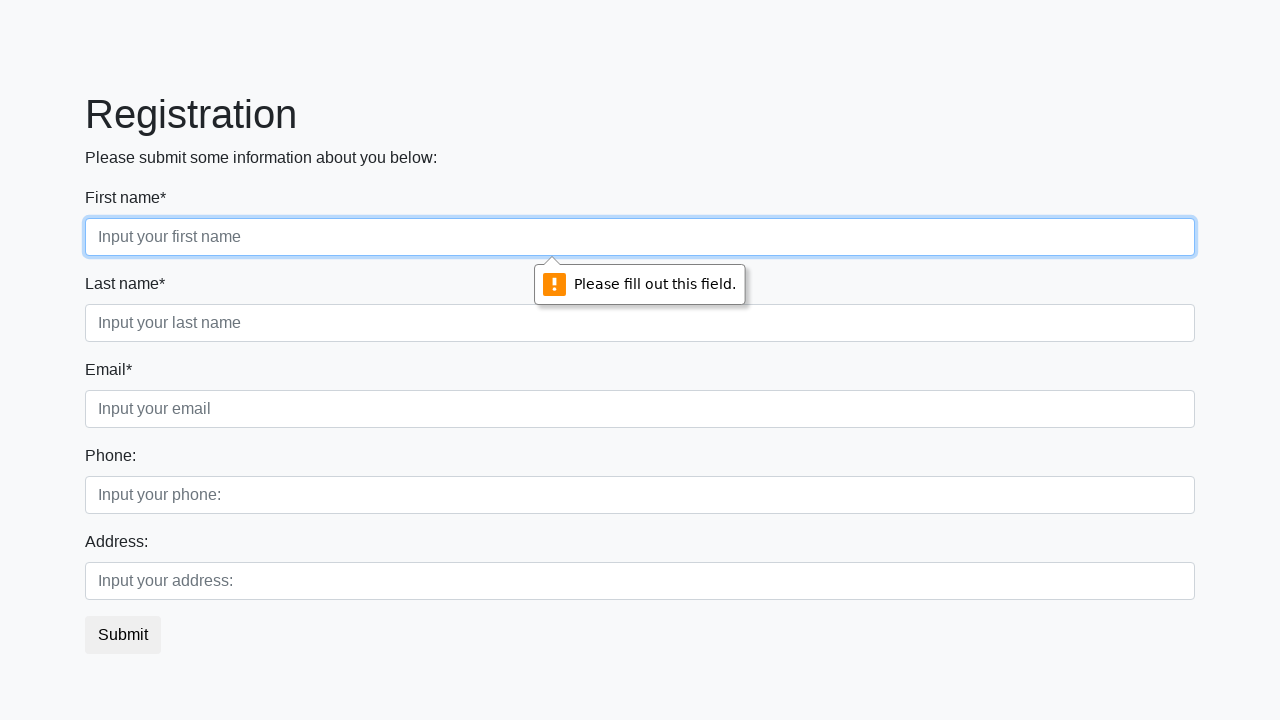

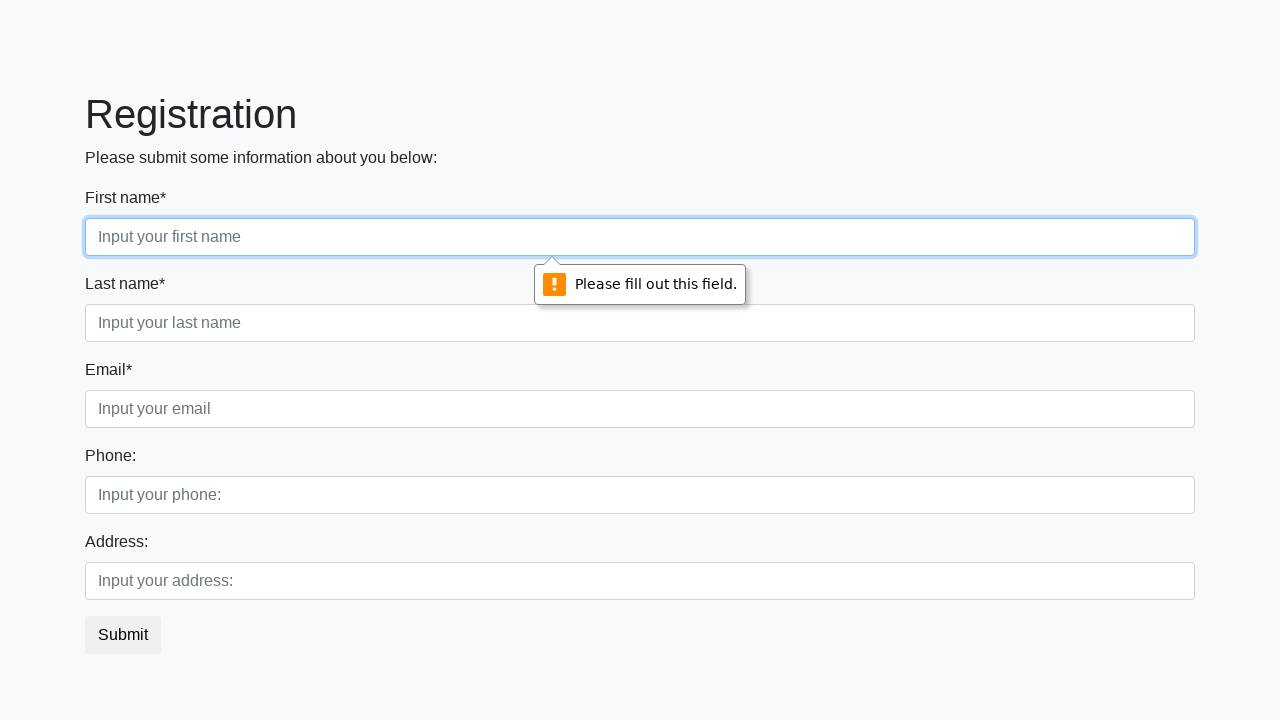